Tests the text box form by navigating to Elements section, filling name and email fields, and verifying the output displays correctly.

Starting URL: https://demoqa.com/

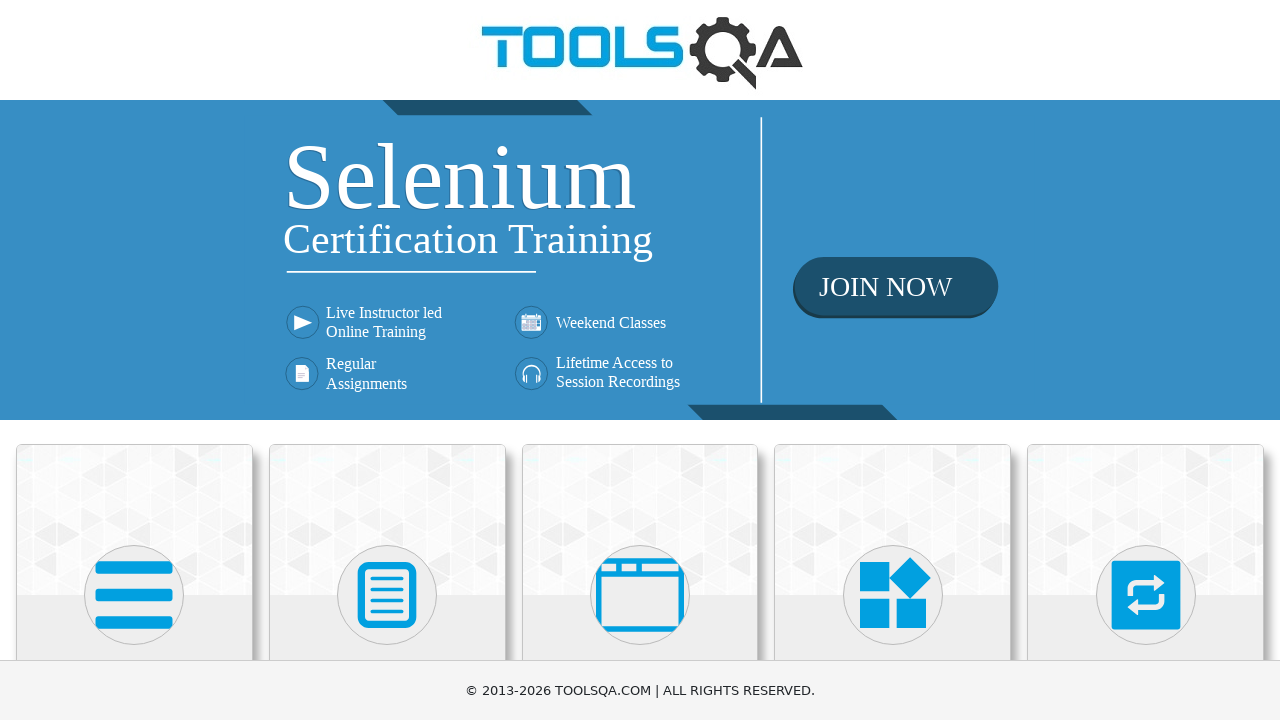

Clicked on Elements card at (134, 520) on xpath=(//div[@class='card-up'])[1]
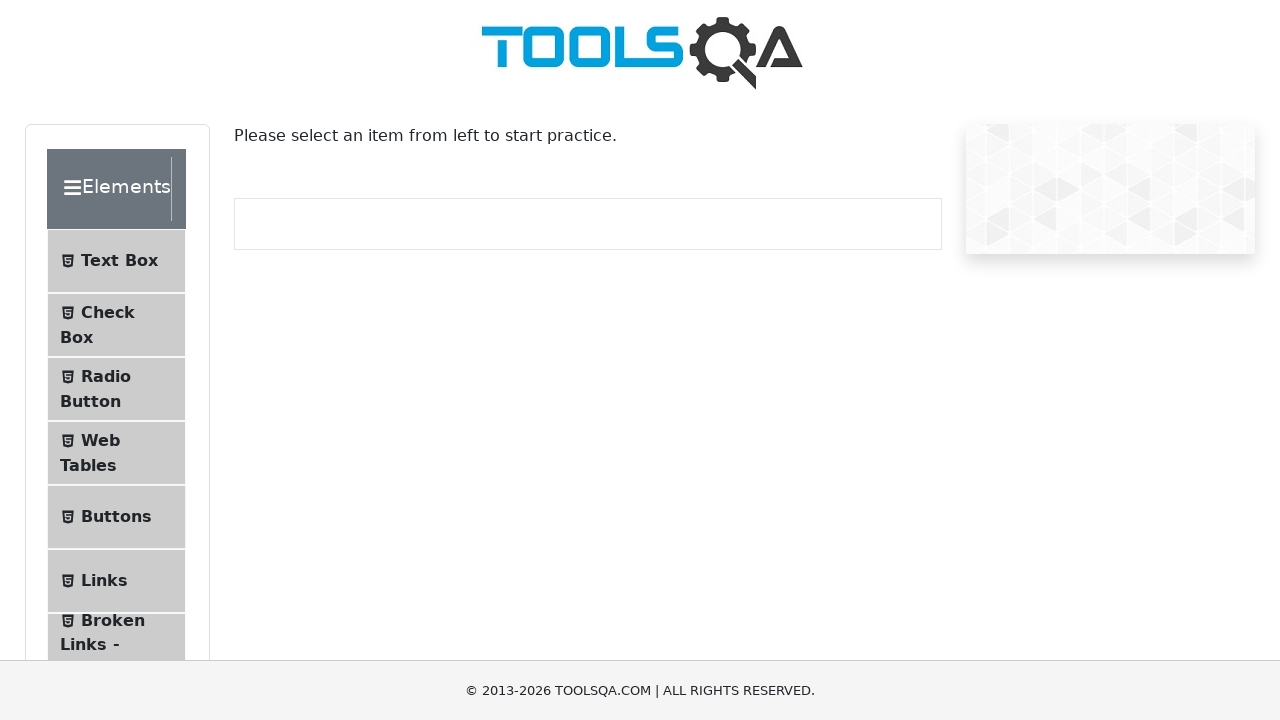

Clicked on Text Box menu item at (119, 261) on xpath=//span[contains(text(), 'Text Box')]
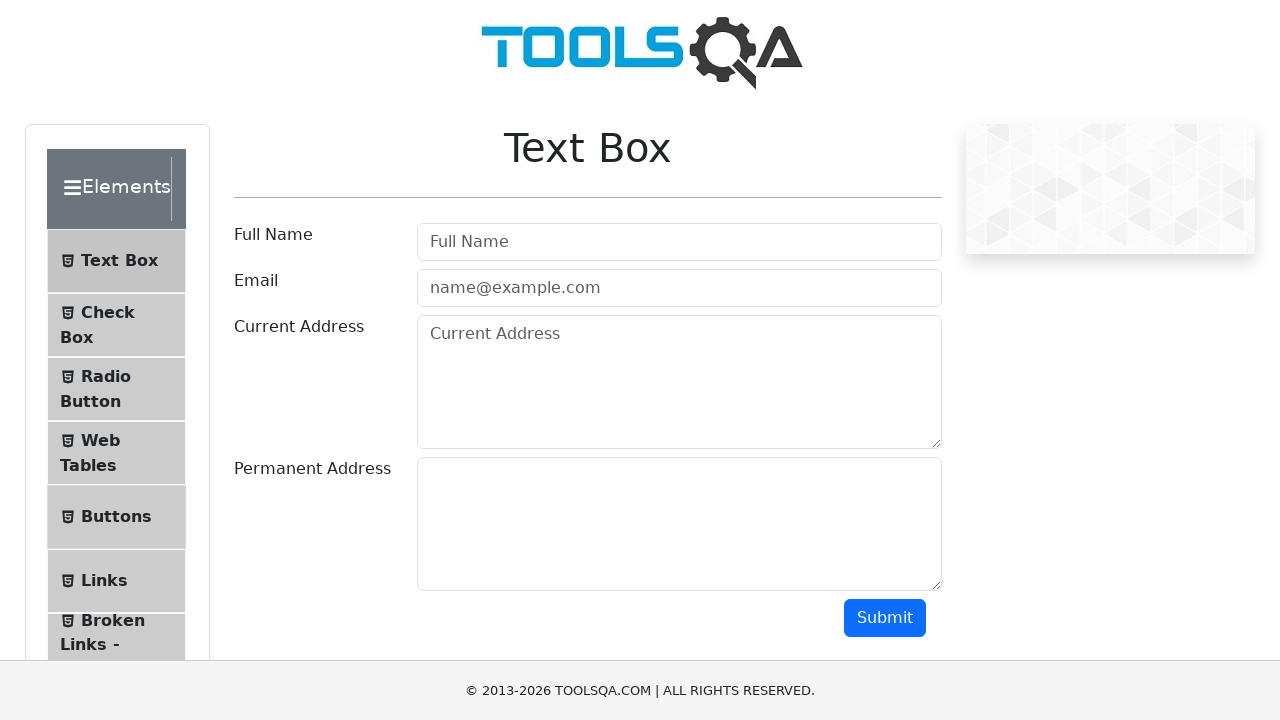

Filled name field with 'Jane Dou' on #userName
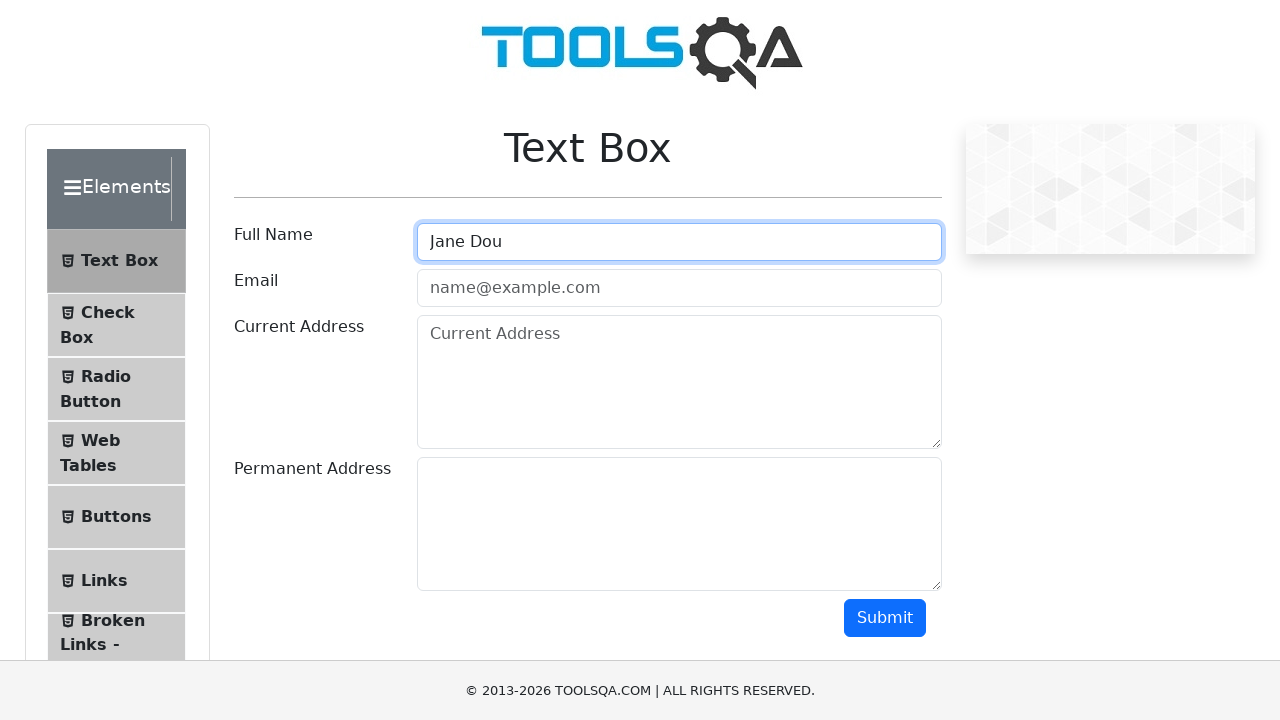

Filled email field with 'example@example.com' on #userEmail
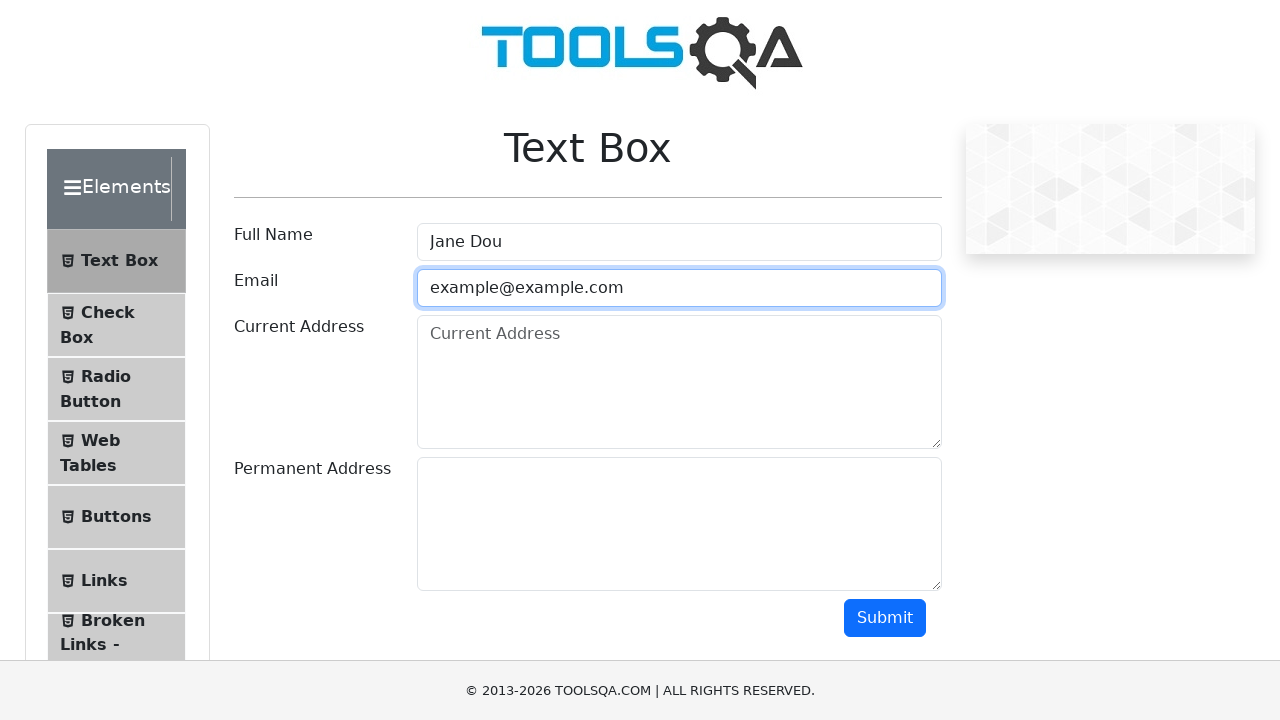

Clicked submit button at (885, 618) on #submit
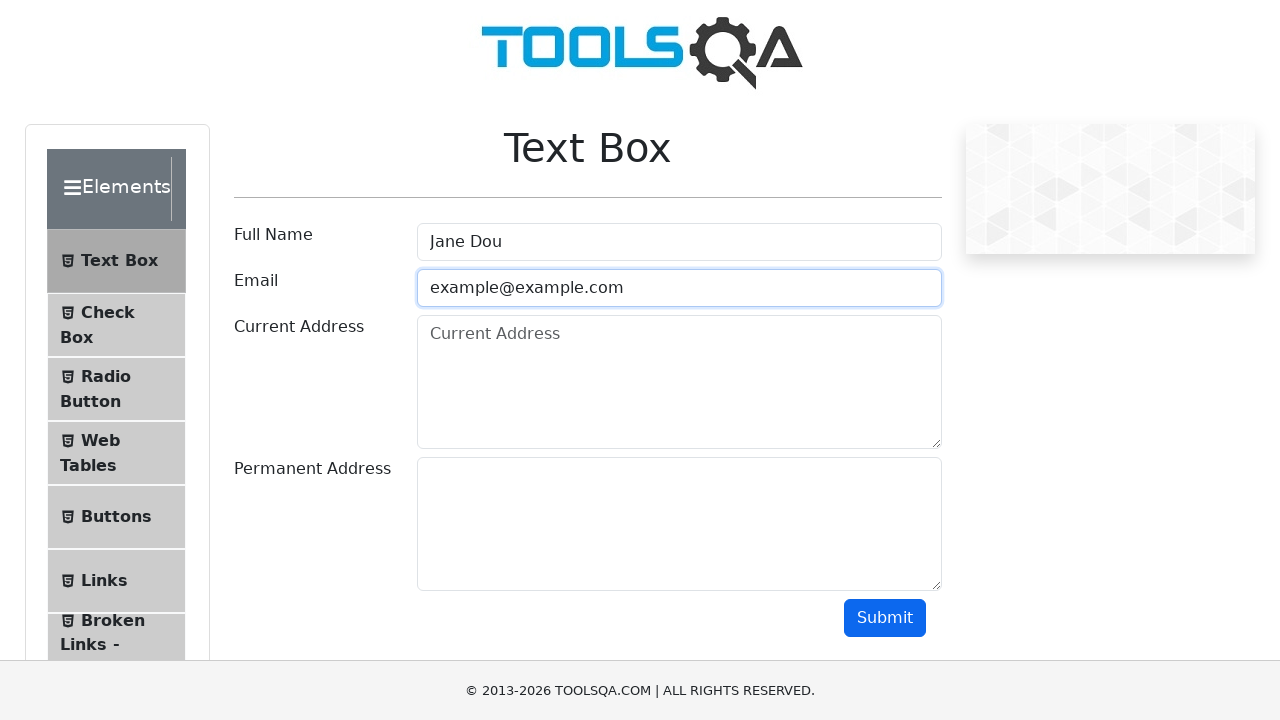

Output section with name field loaded successfully
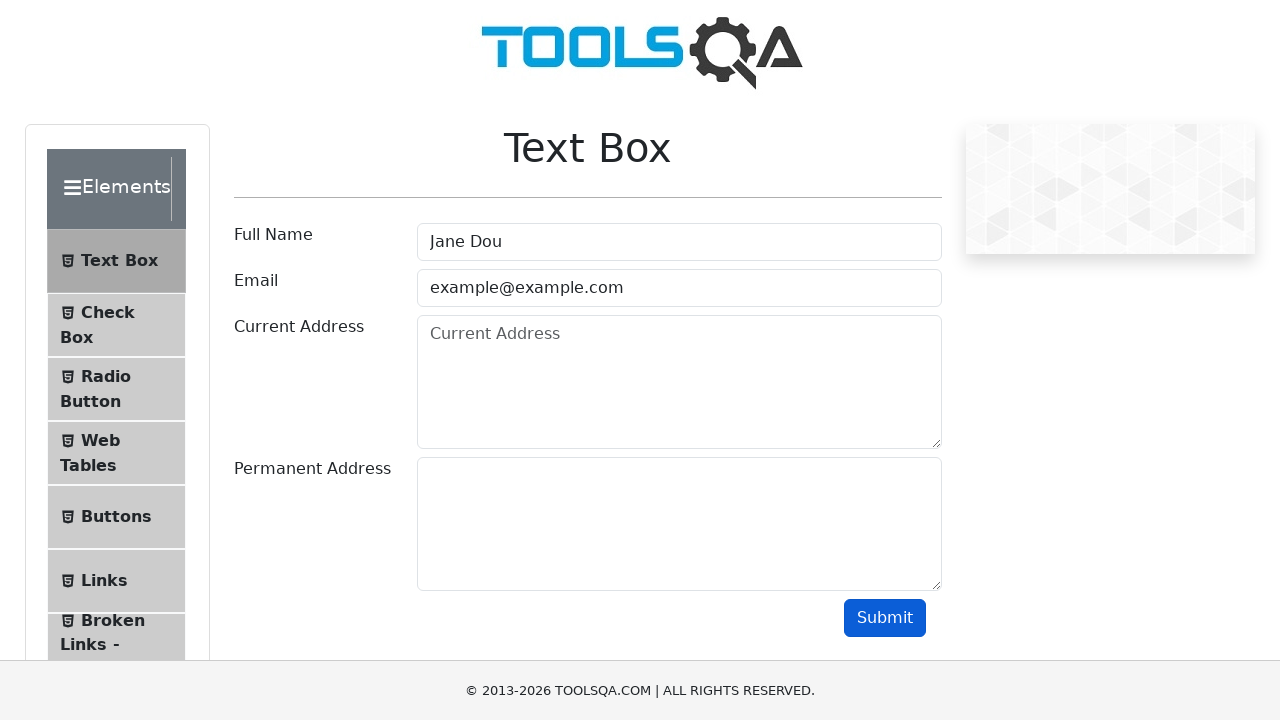

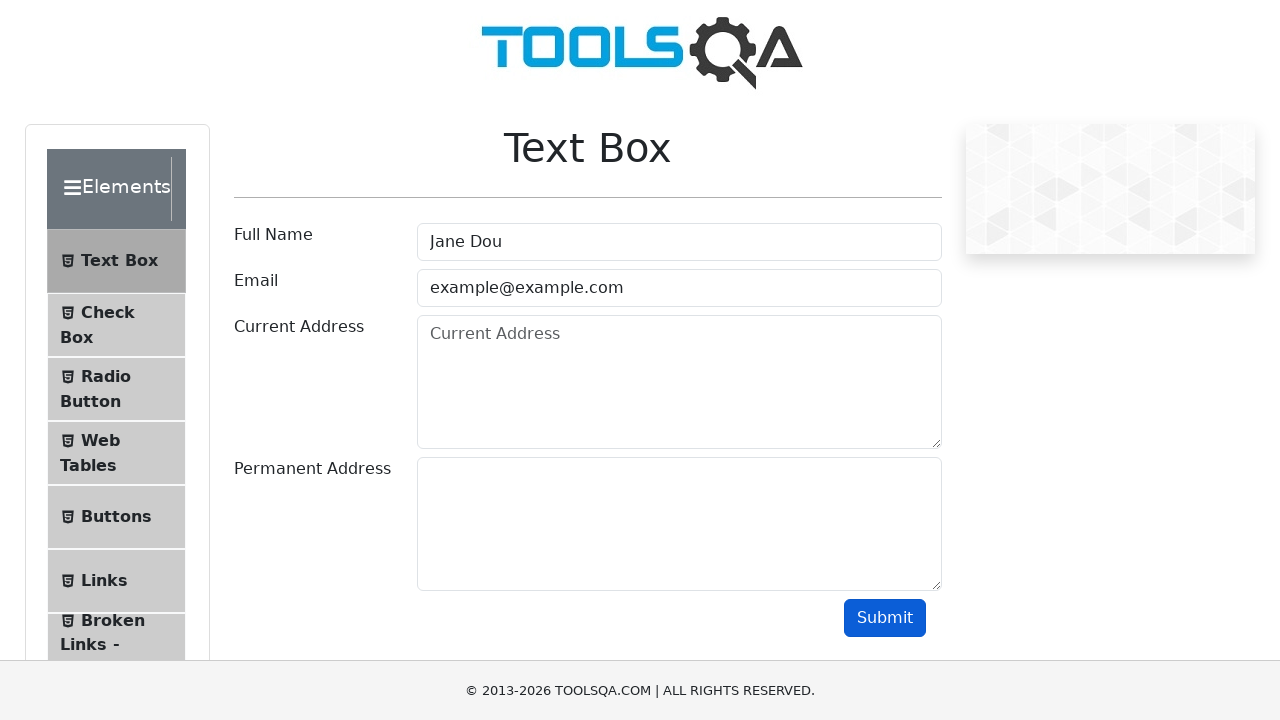